Tests double-click functionality on DemoQA by navigating to buttons section and double-clicking a button

Starting URL: https://demoqa.com/

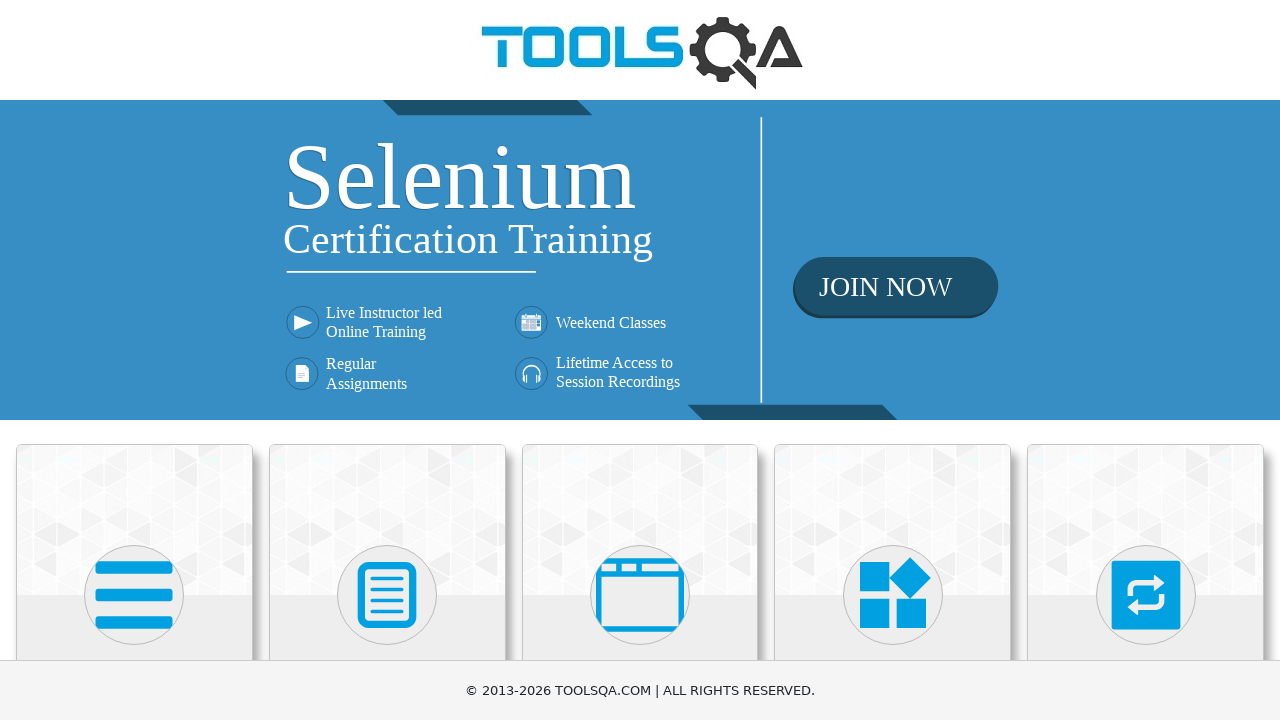

Clicked on Elements section at (134, 360) on h5:has-text('Elements')
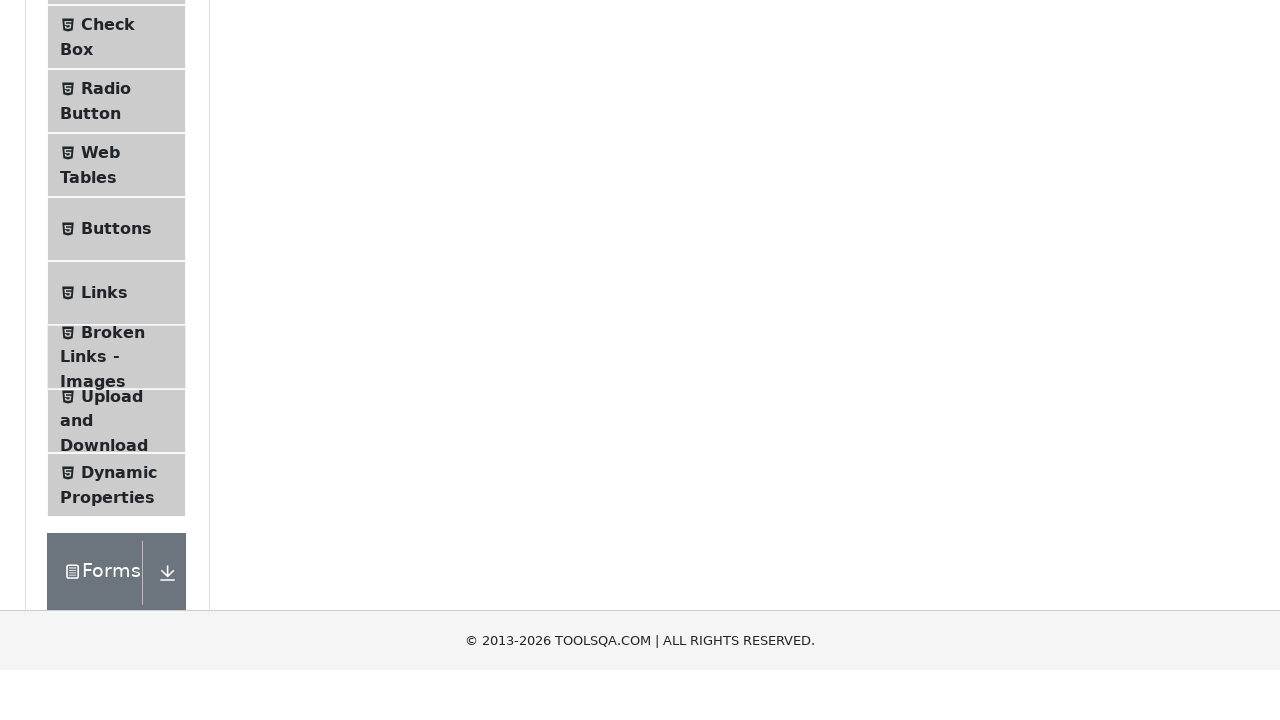

Clicked on Buttons menu item at (116, 517) on span:has-text('Buttons')
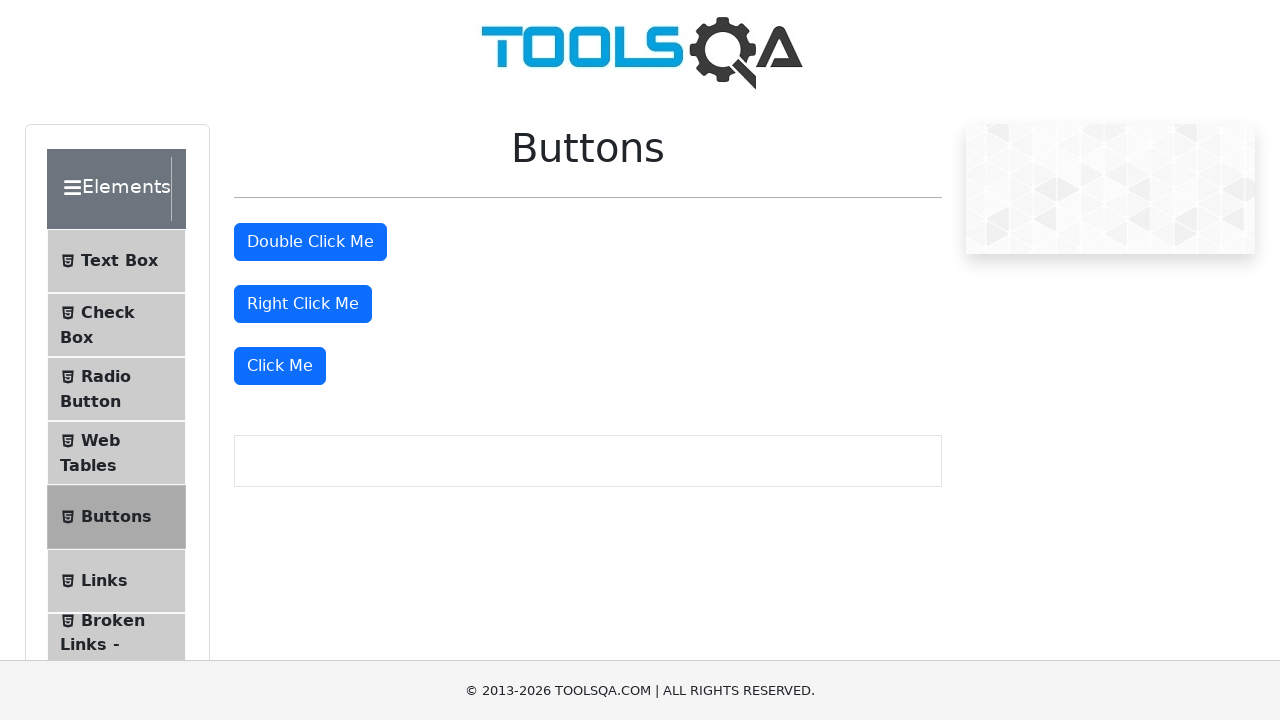

Double-clicked the 'Double Click Me' button at (310, 242) on button:has-text('Double Click Me')
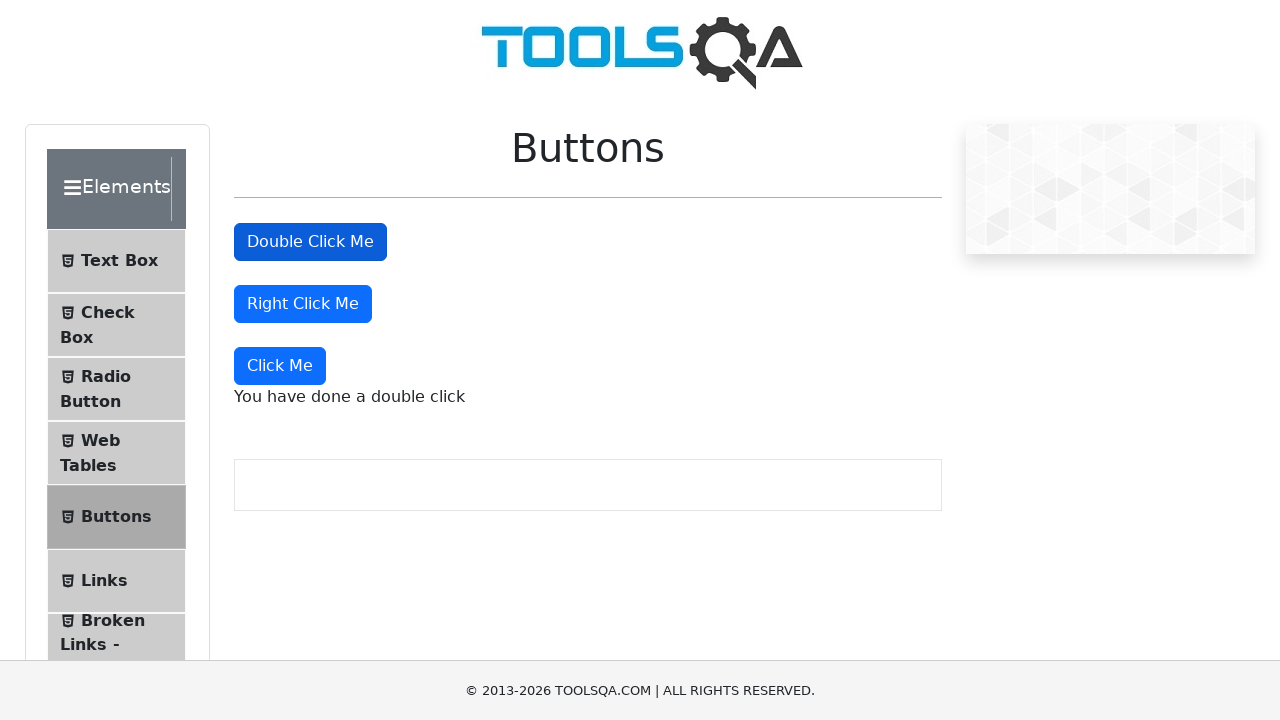

Located the double-click confirmation message
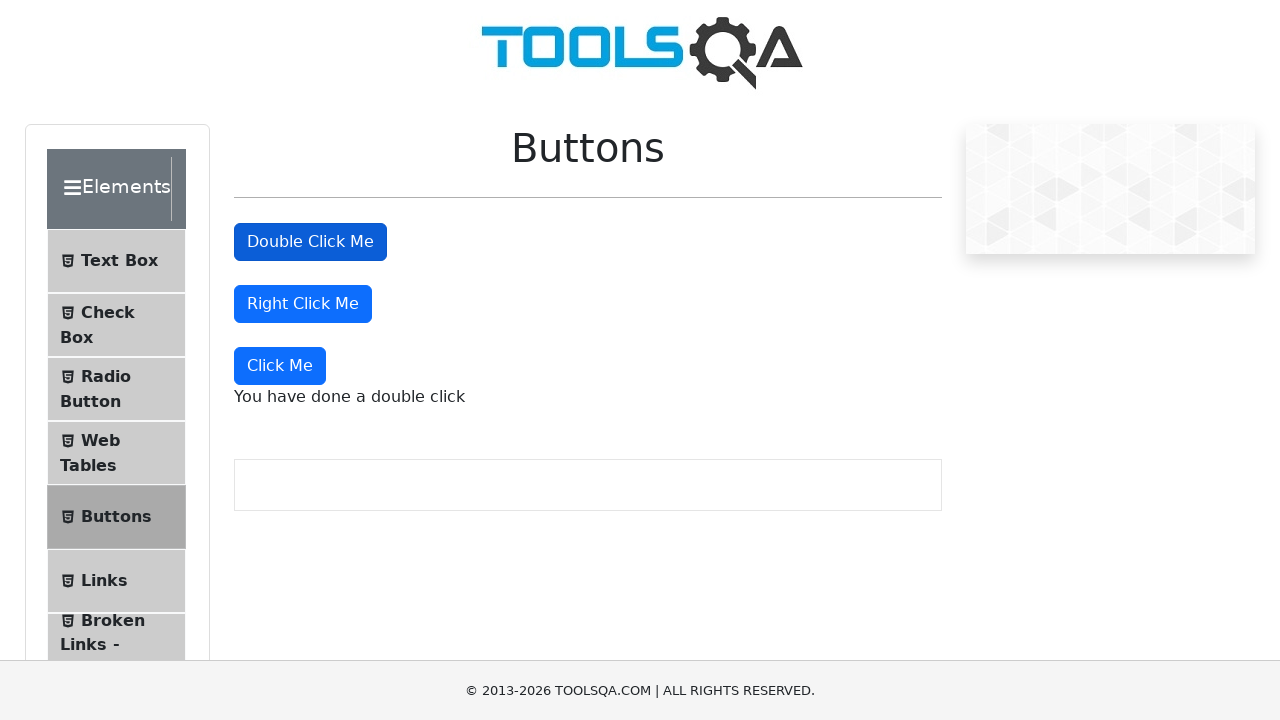

Verified double-click message displays 'You have done a double click'
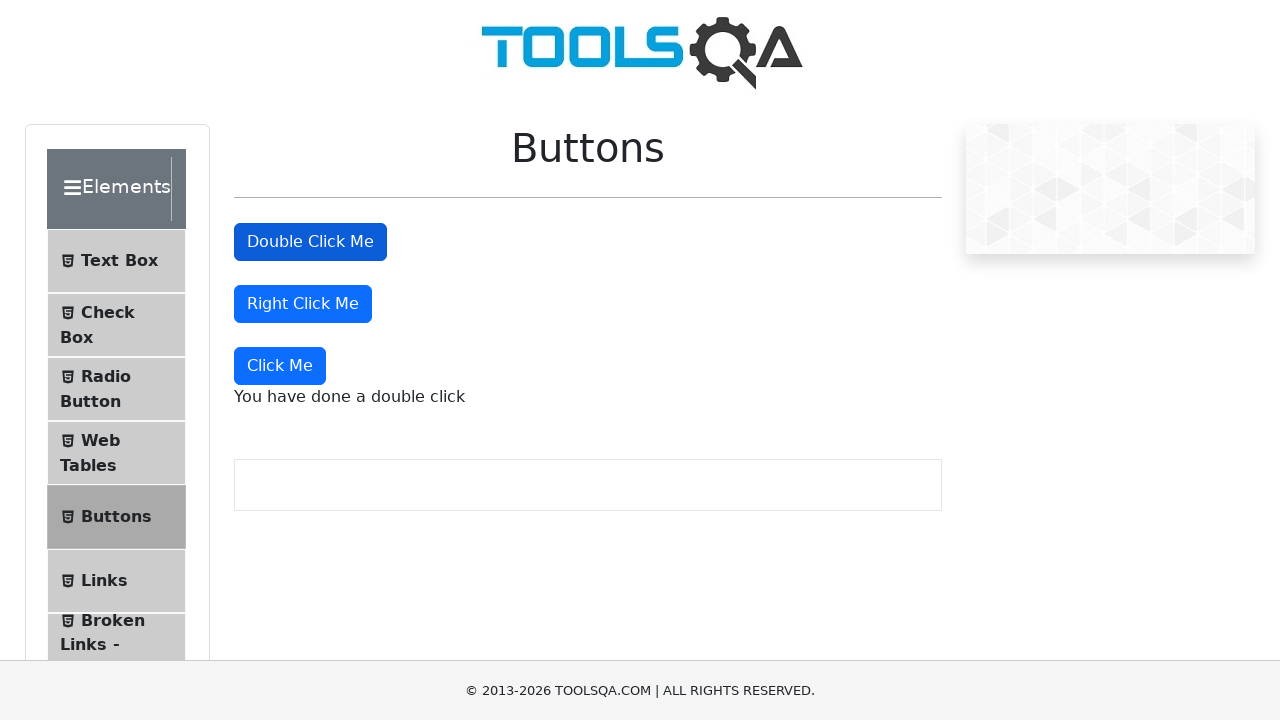

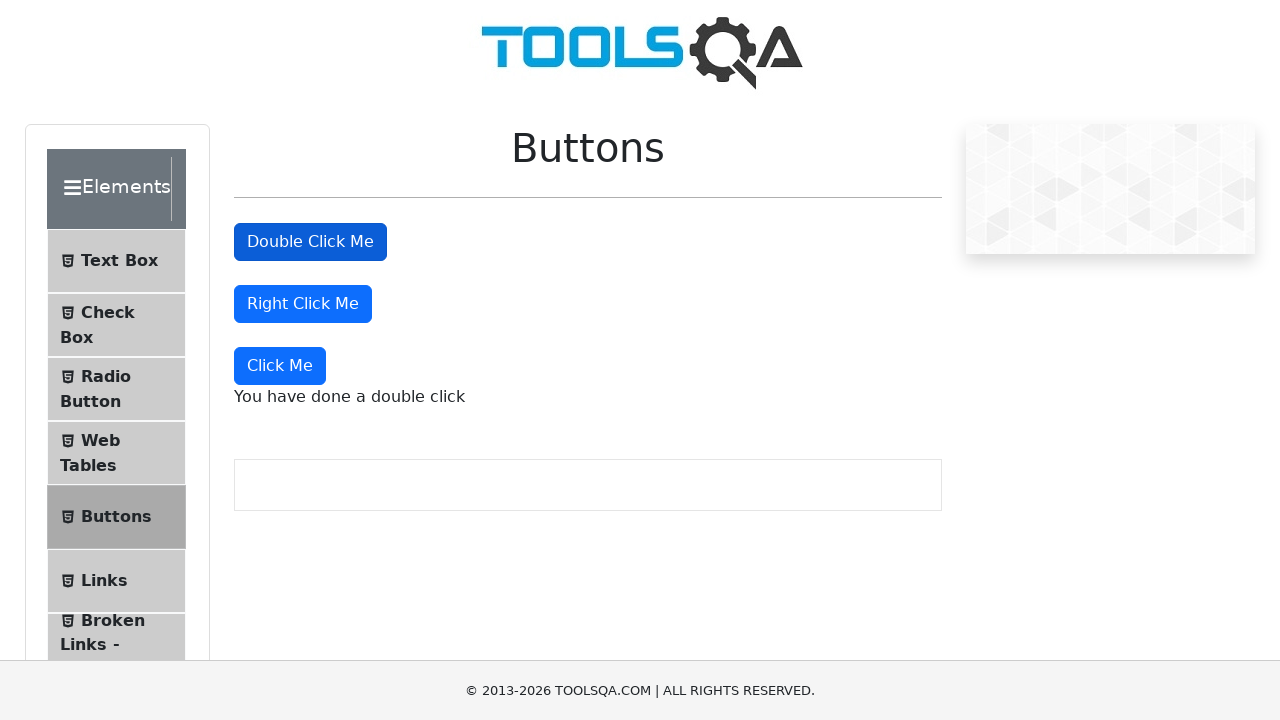